Tests alert handling functionality by clicking a button that triggers an alert and accepting it

Starting URL: https://demoqa.com/alerts

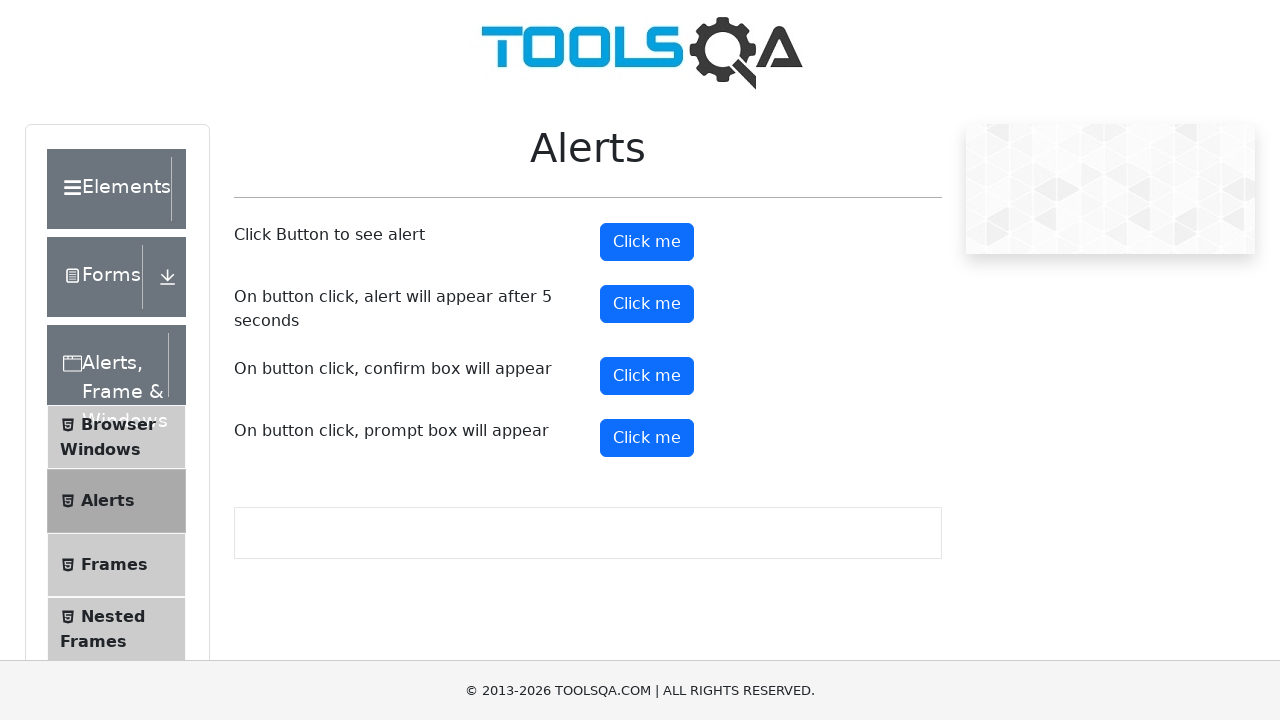

Clicked alert button to trigger alert at (647, 242) on #alertButton
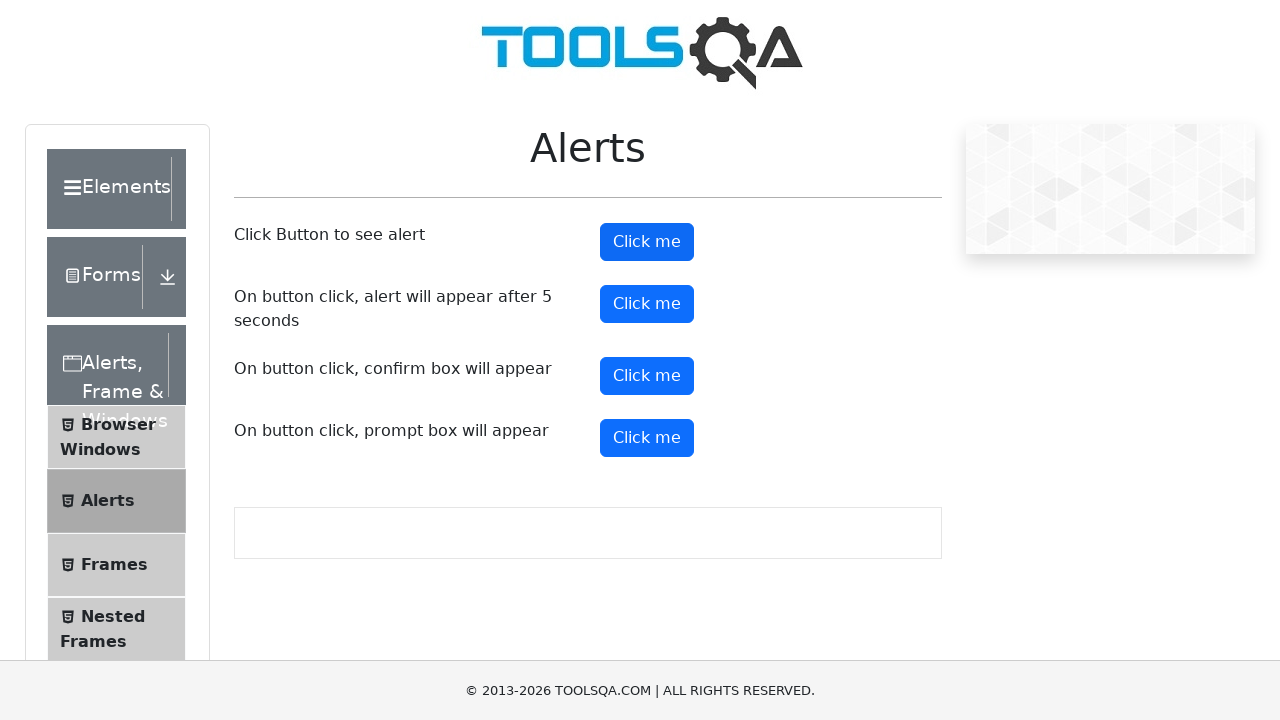

Set up dialog handler to accept alerts
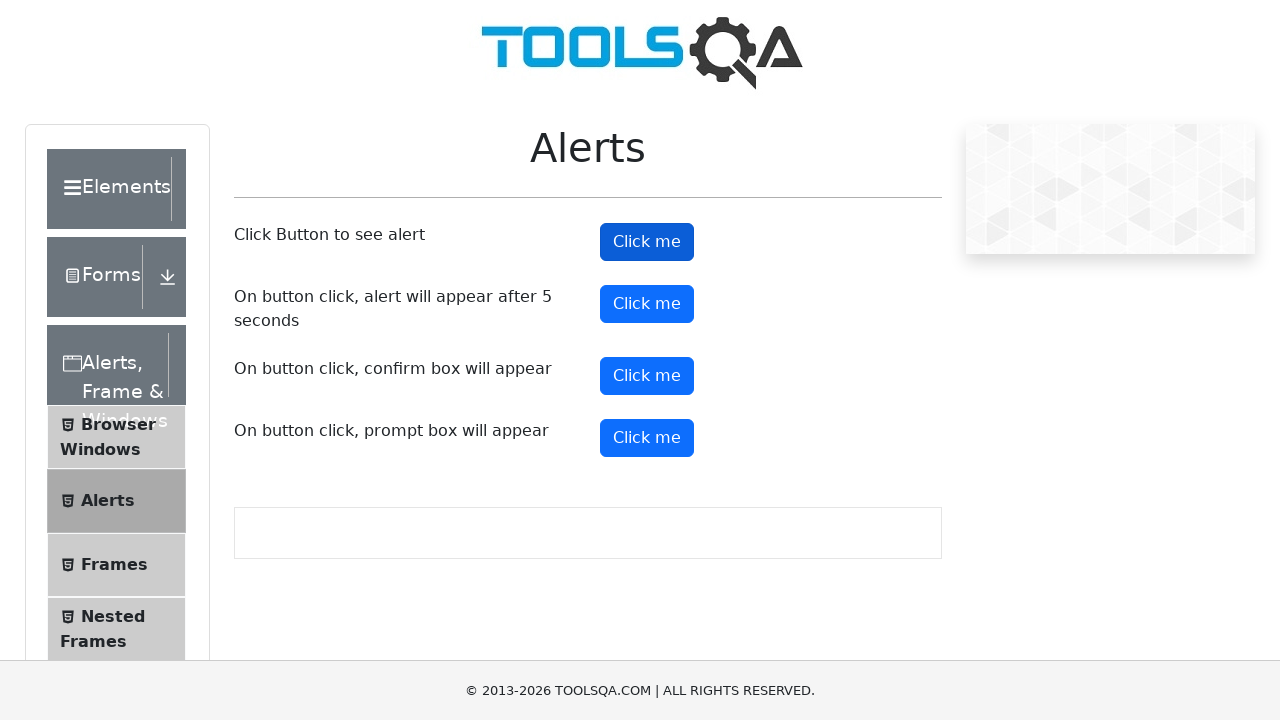

Set up one-time dialog handler to accept next alert
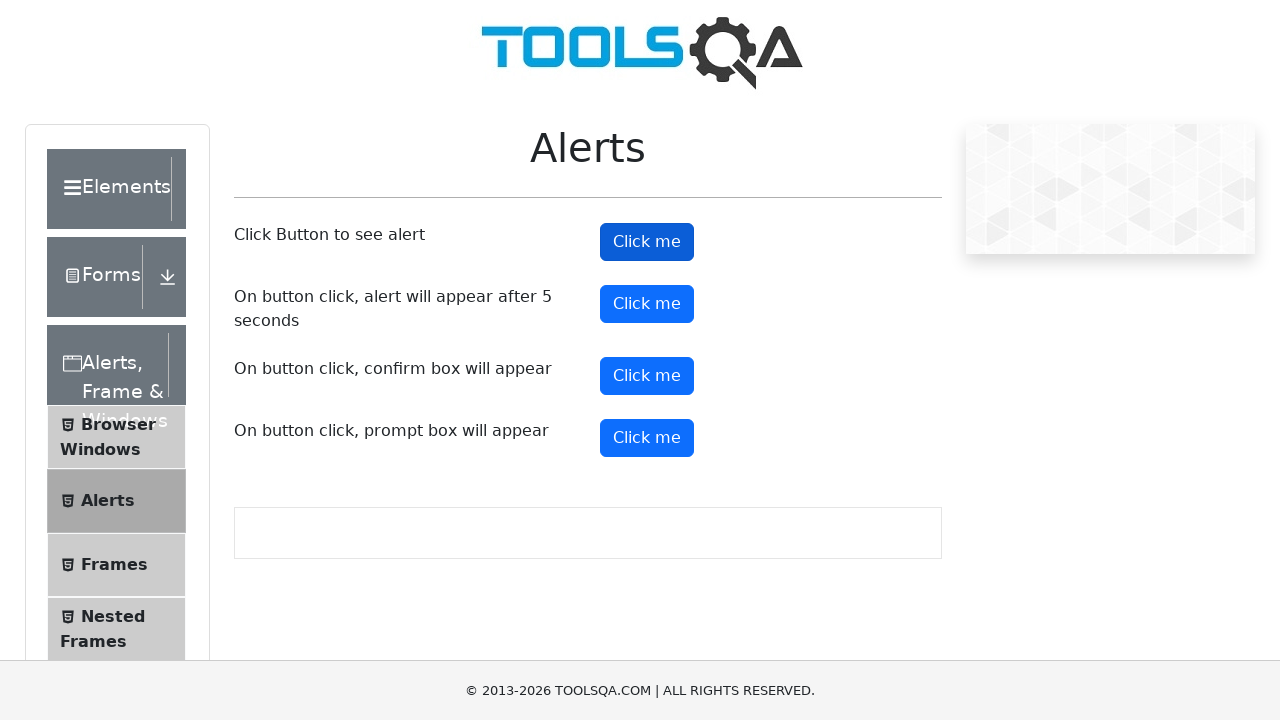

Clicked alert button with force option to trigger alert at (647, 242) on #alertButton
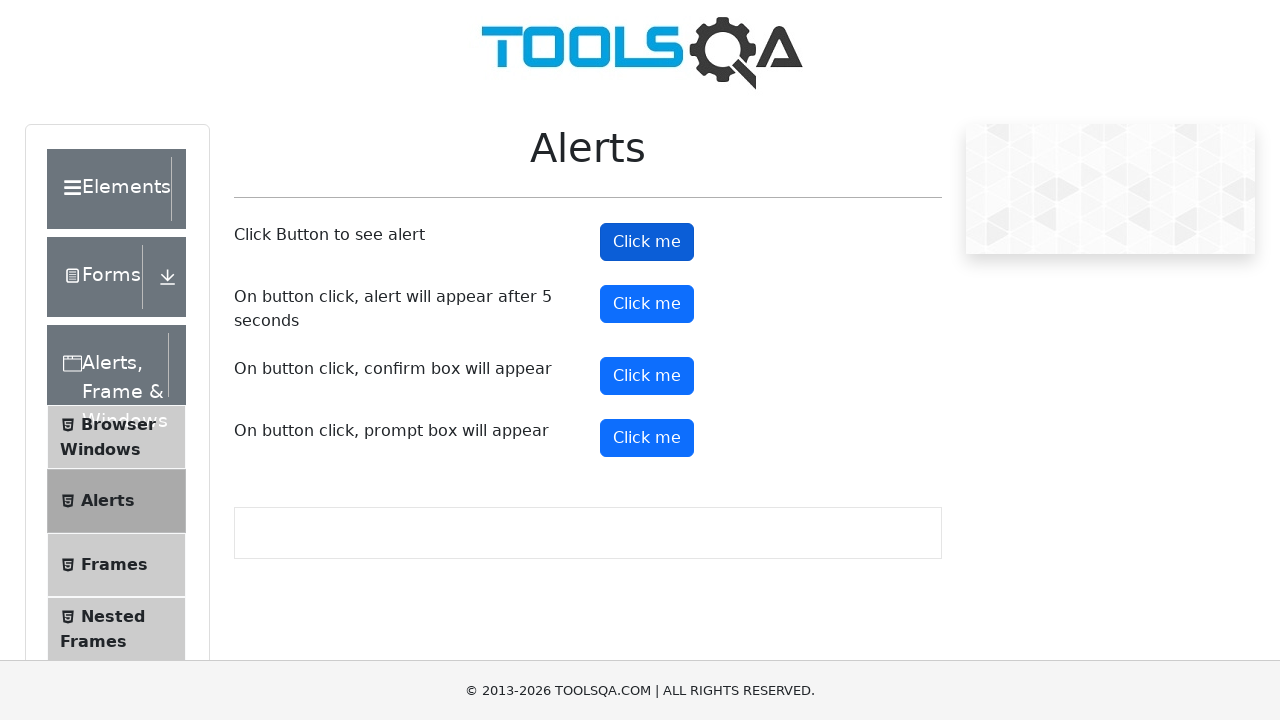

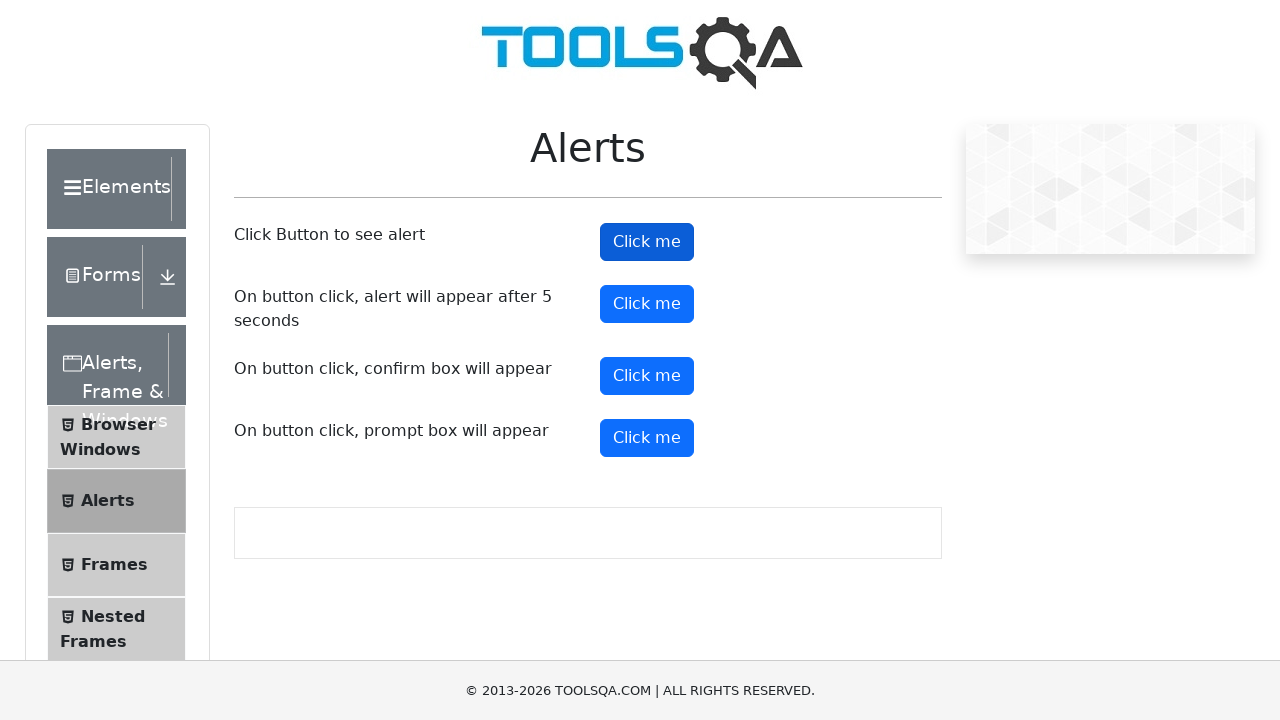